Tests keyboard operations by entering text in the first textarea, selecting all text with Ctrl+A, copying with Ctrl+C, navigating to second textarea with Tab, and pasting with Ctrl+V

Starting URL: https://text-compare.com/

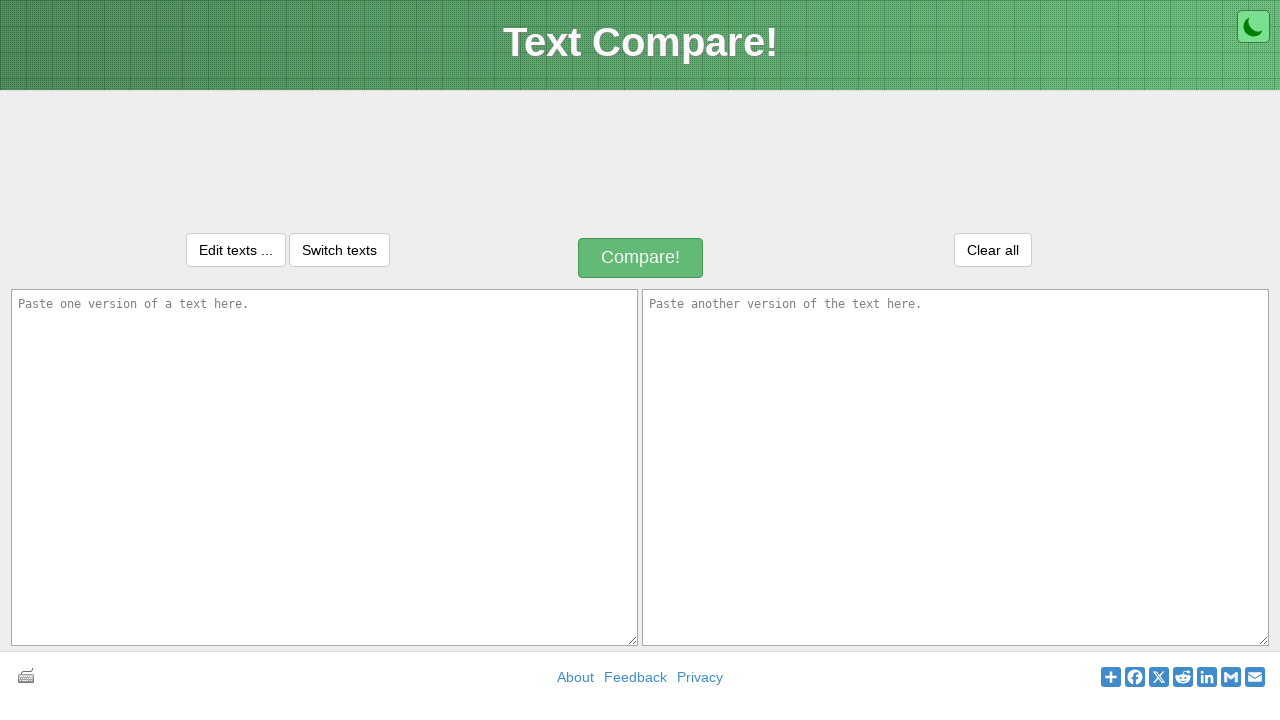

Entered text 'Welcome to Selenium' in the first textarea on #inputText1
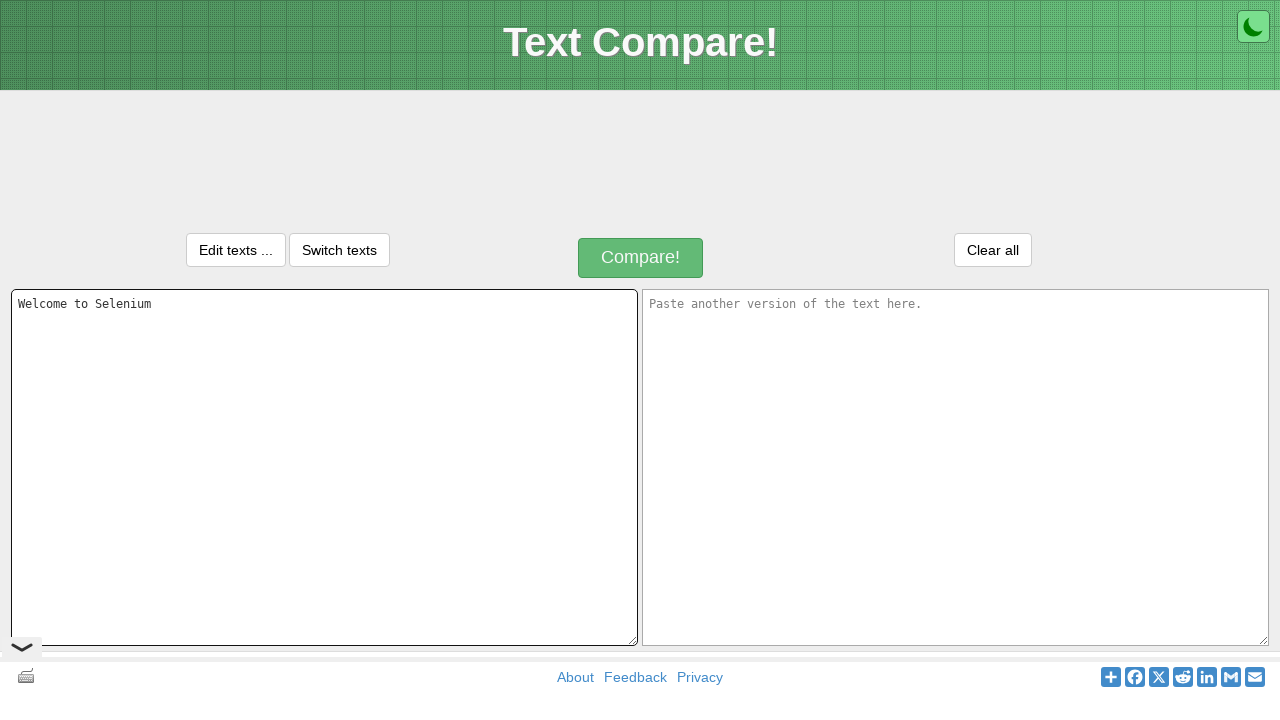

Selected all text in first textarea with Ctrl+A
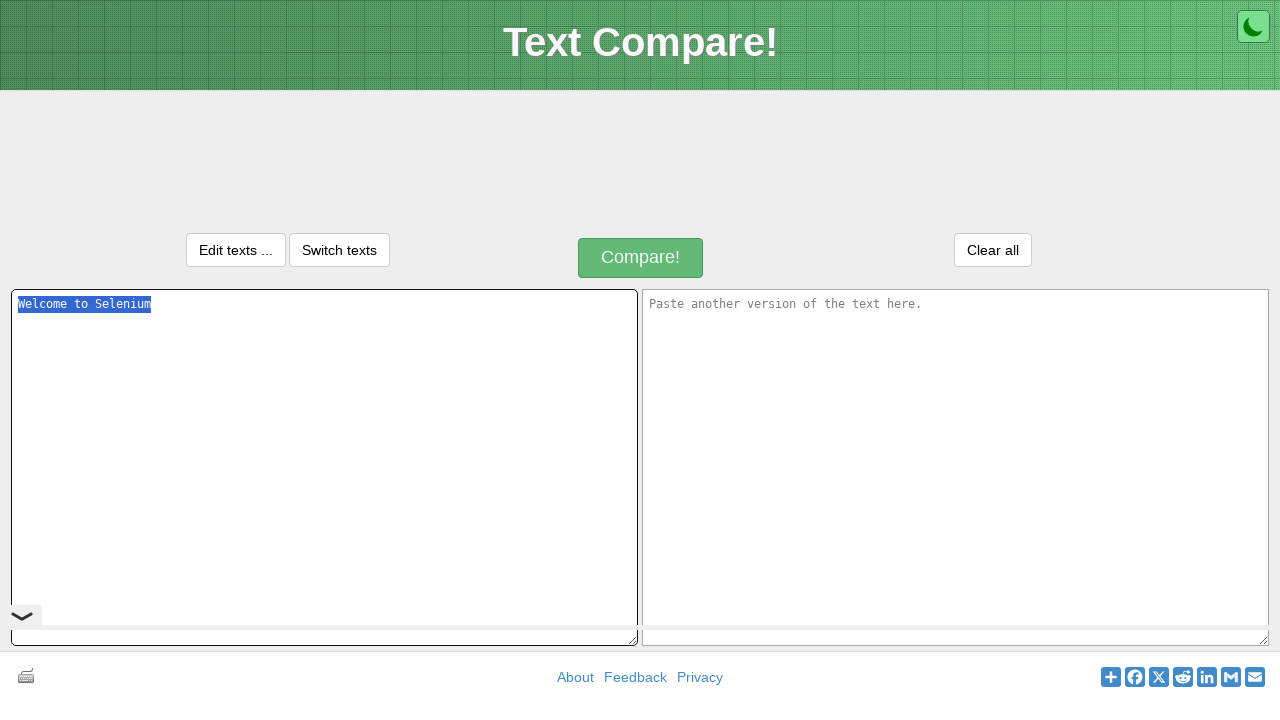

Copied selected text with Ctrl+C
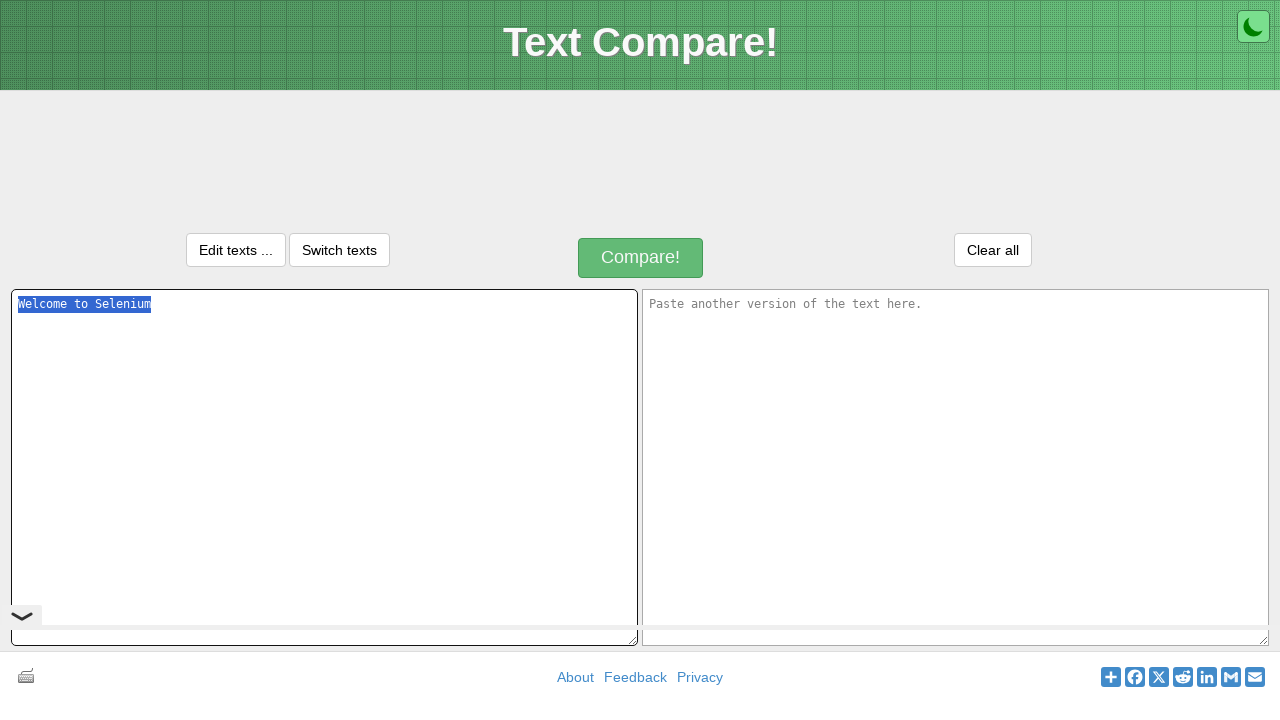

Navigated to second textarea with Tab key
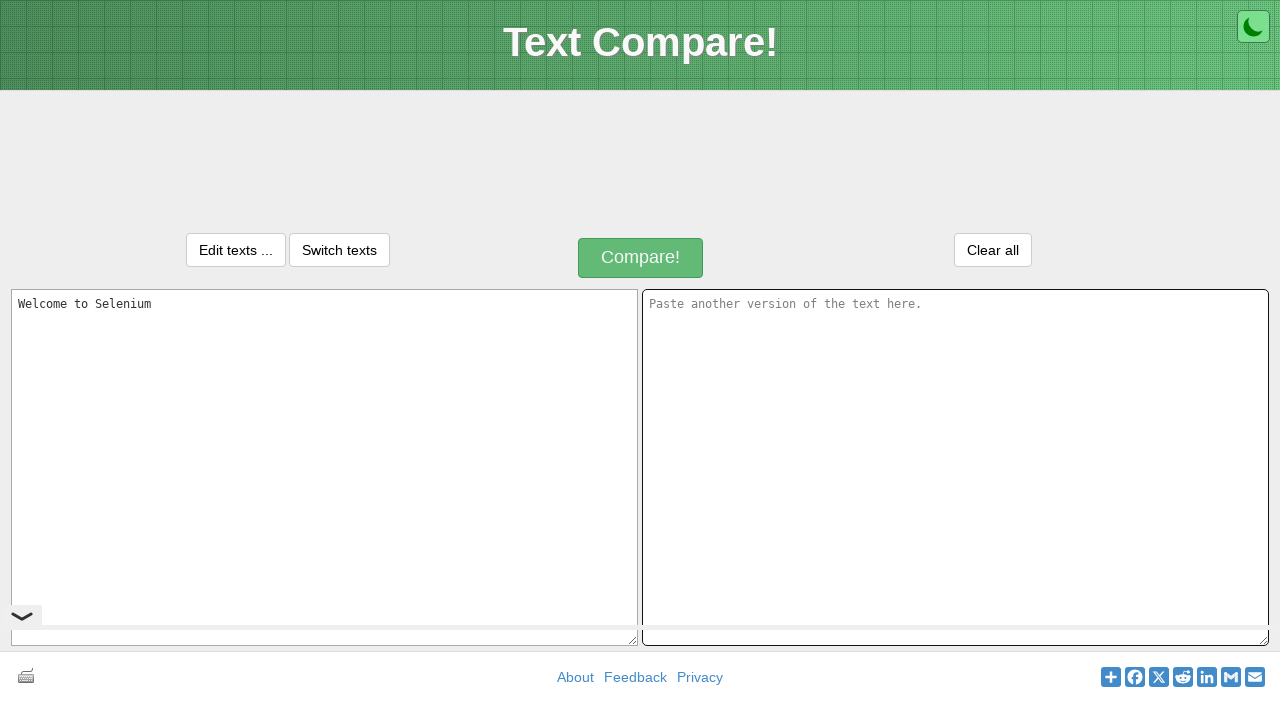

Pasted text into second textarea with Ctrl+V
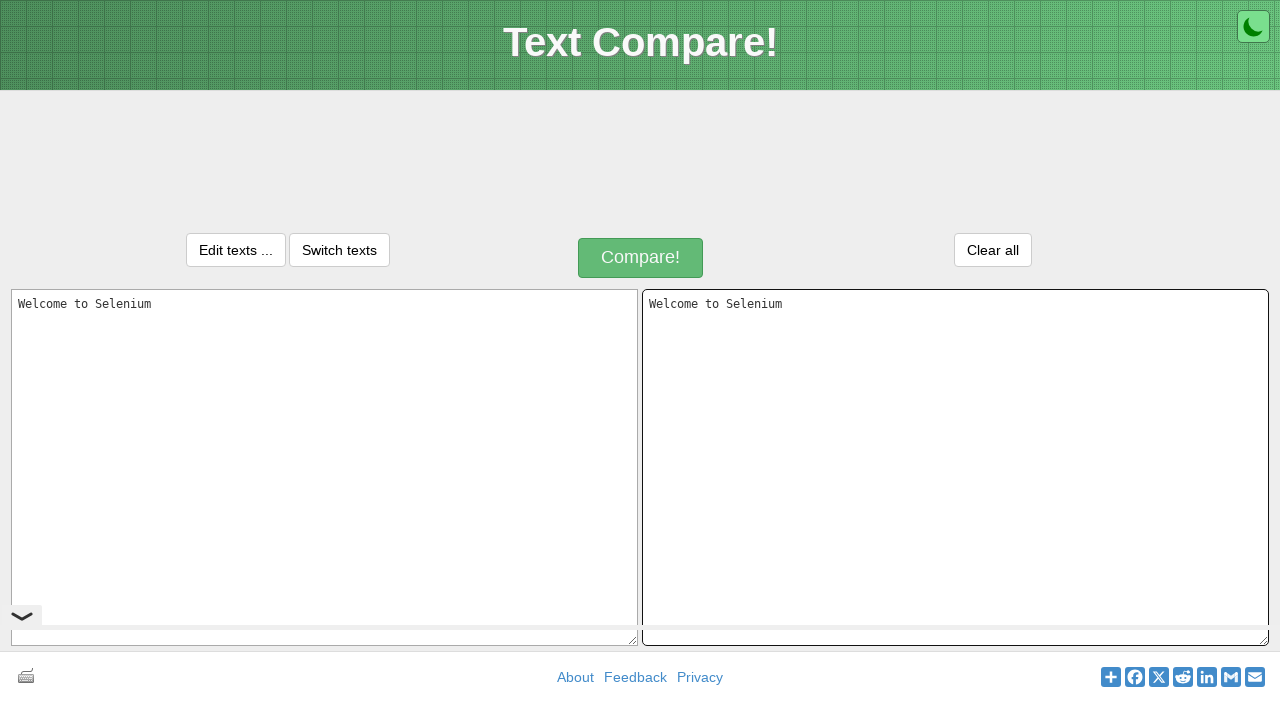

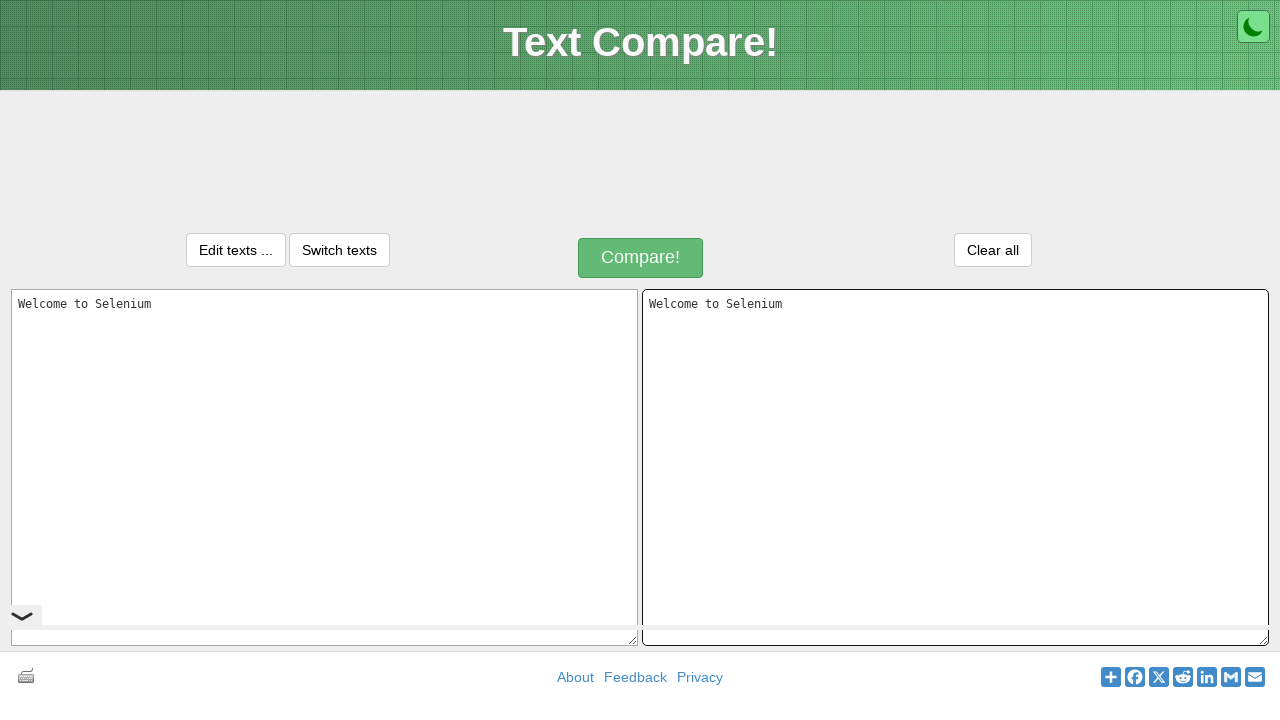